Tests form element states by checking radio button selections and verifying that a submit button becomes disabled after 10 seconds

Starting URL: https://suninjuly.github.io/math.html

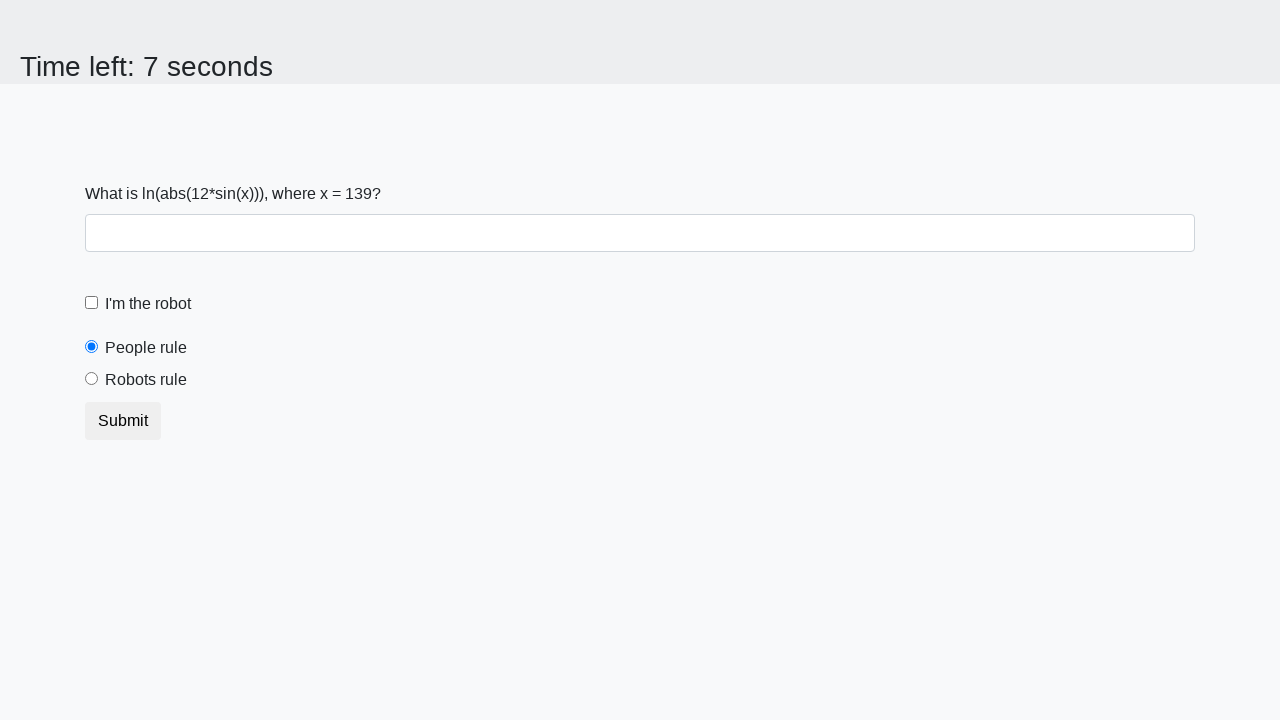

Verified that People rule radio is selected by default
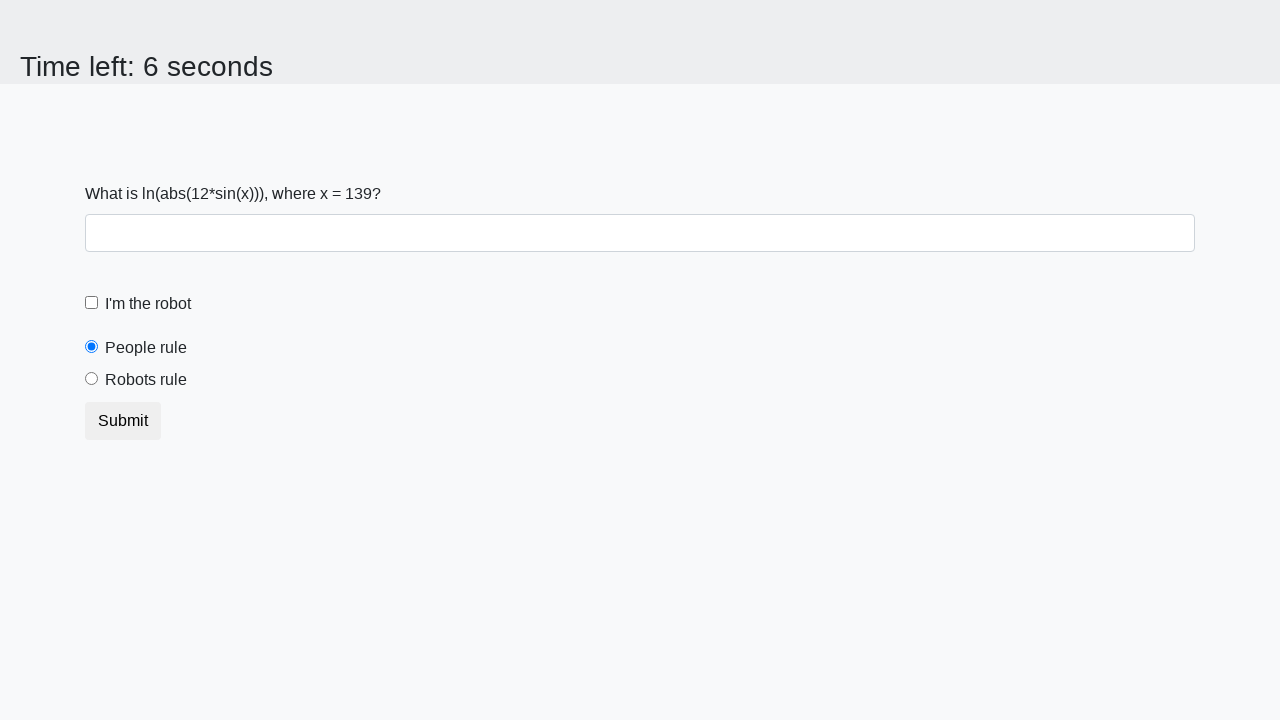

Verified that Robots rule radio is not selected
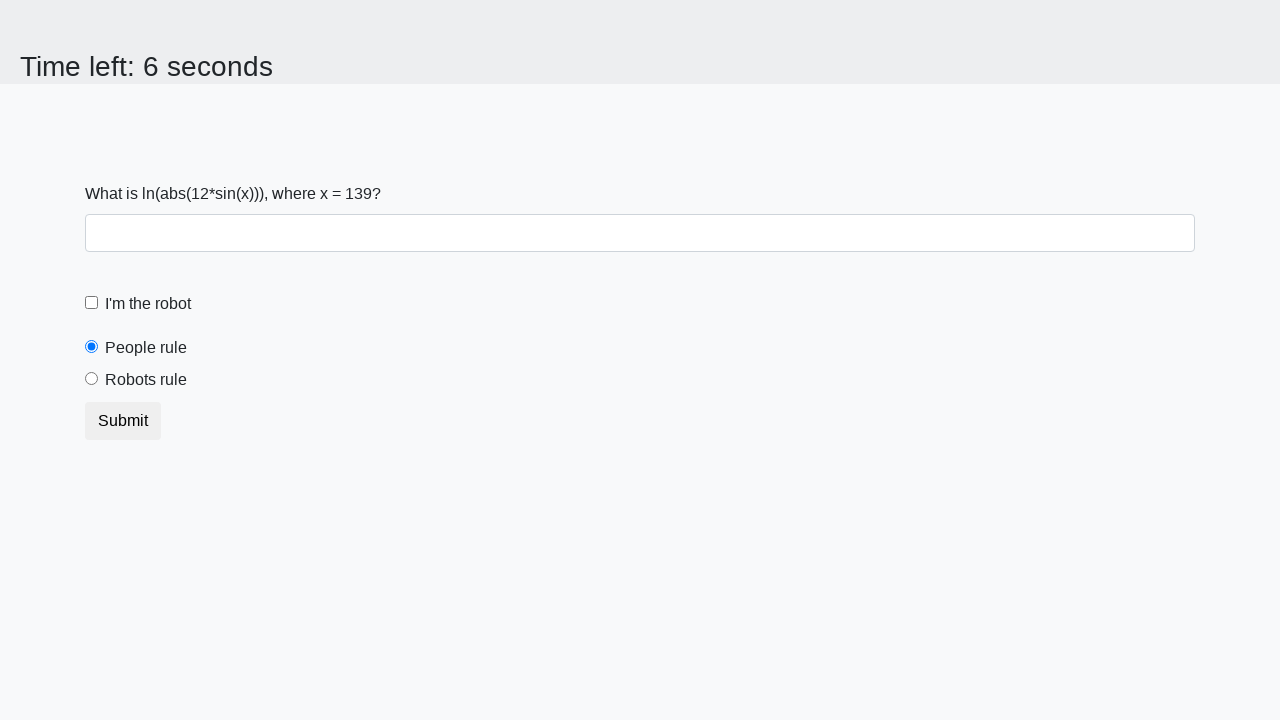

Verified that submit button is initially enabled
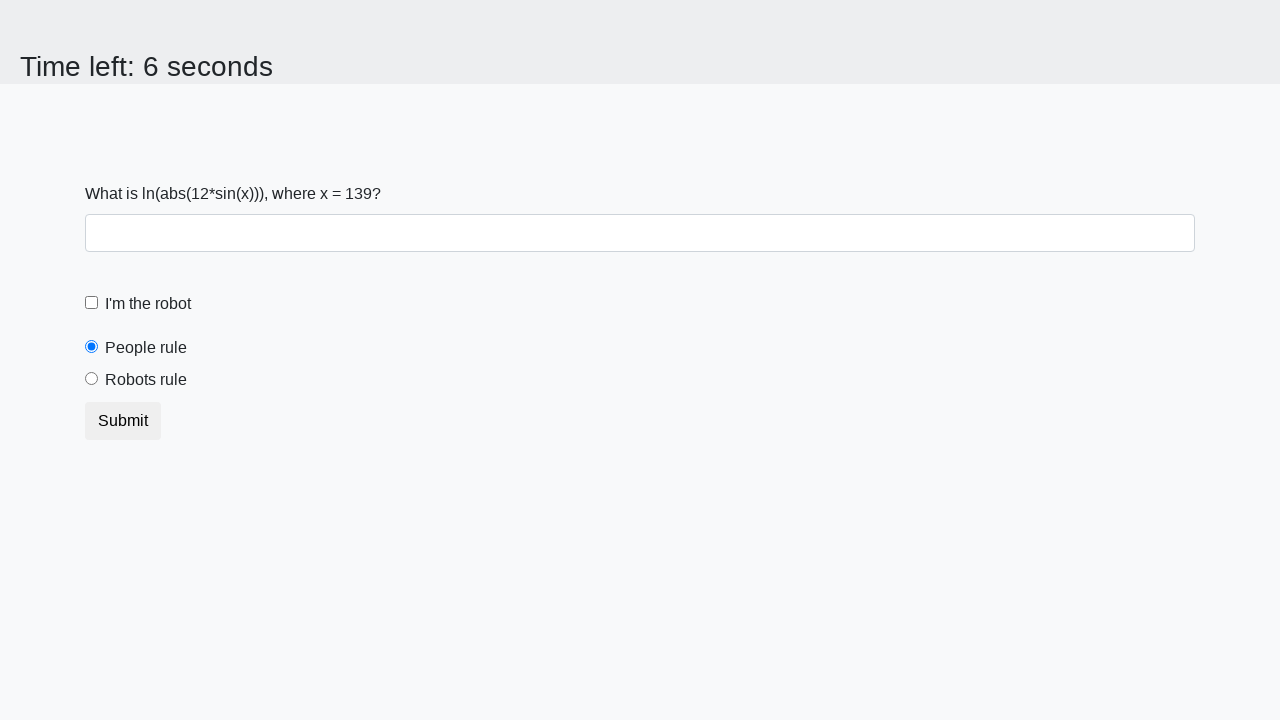

Waited 10 seconds for button state to change
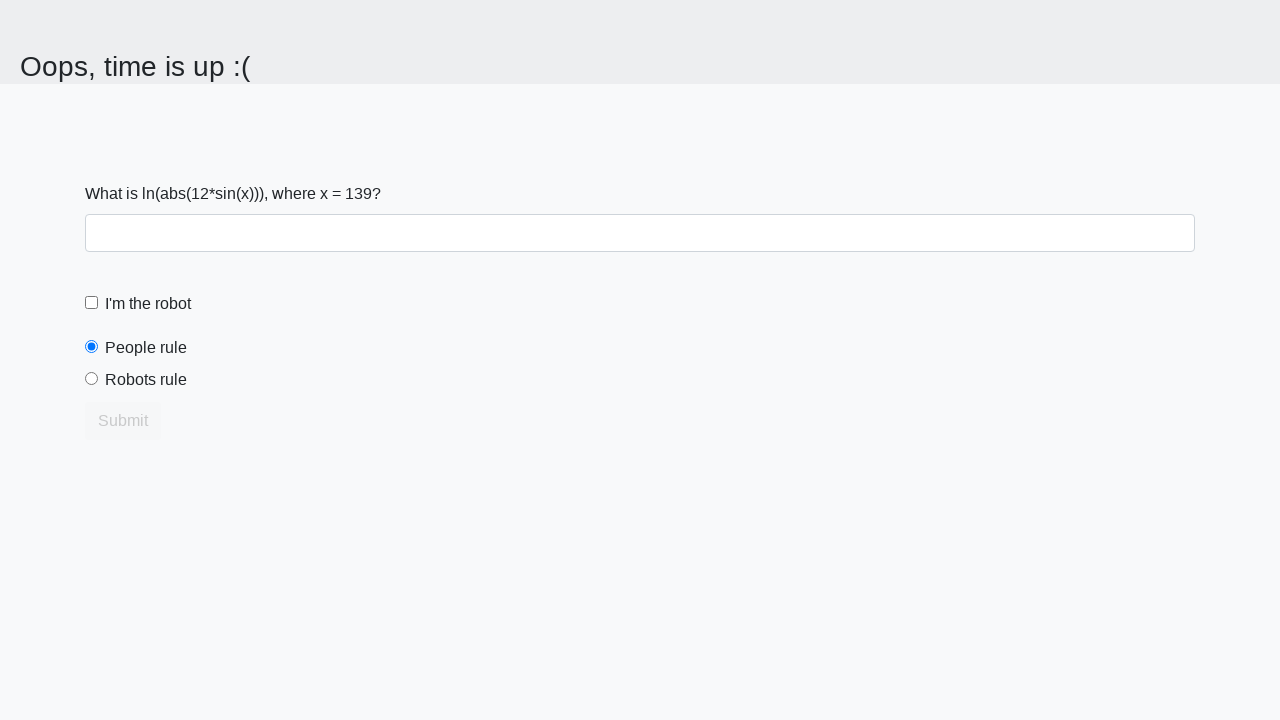

Verified that submit button is now disabled after 10 seconds
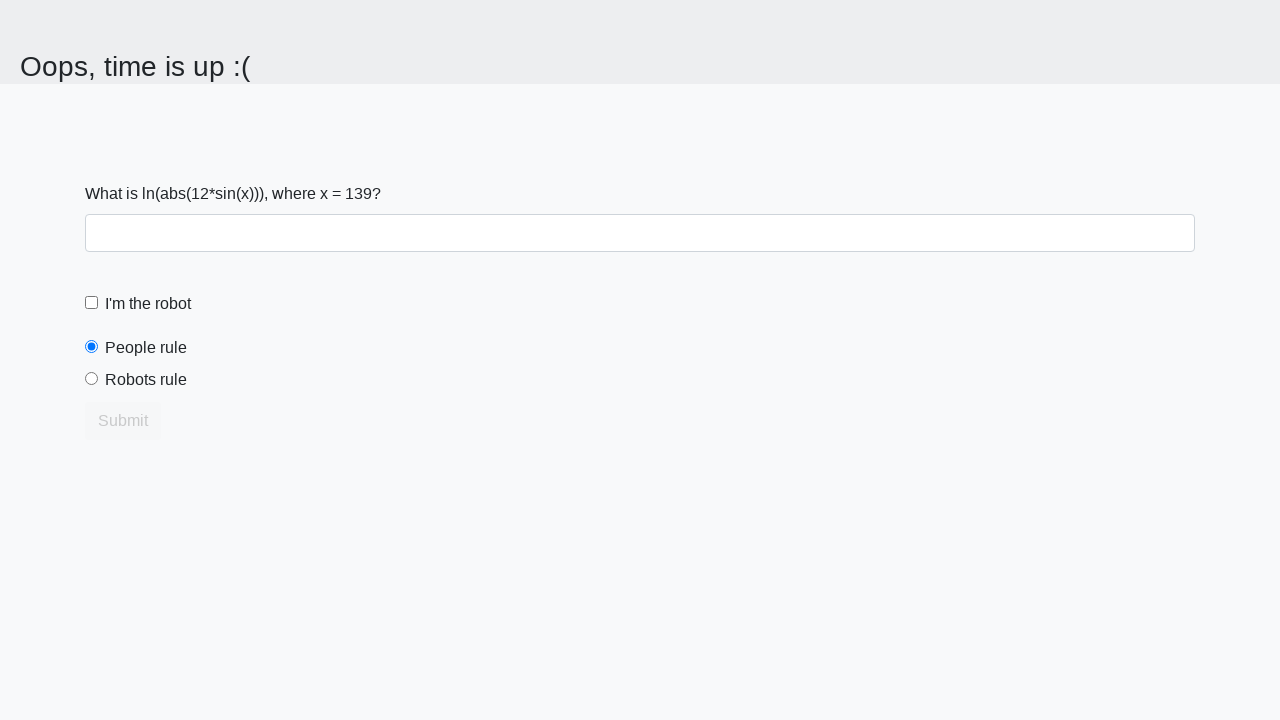

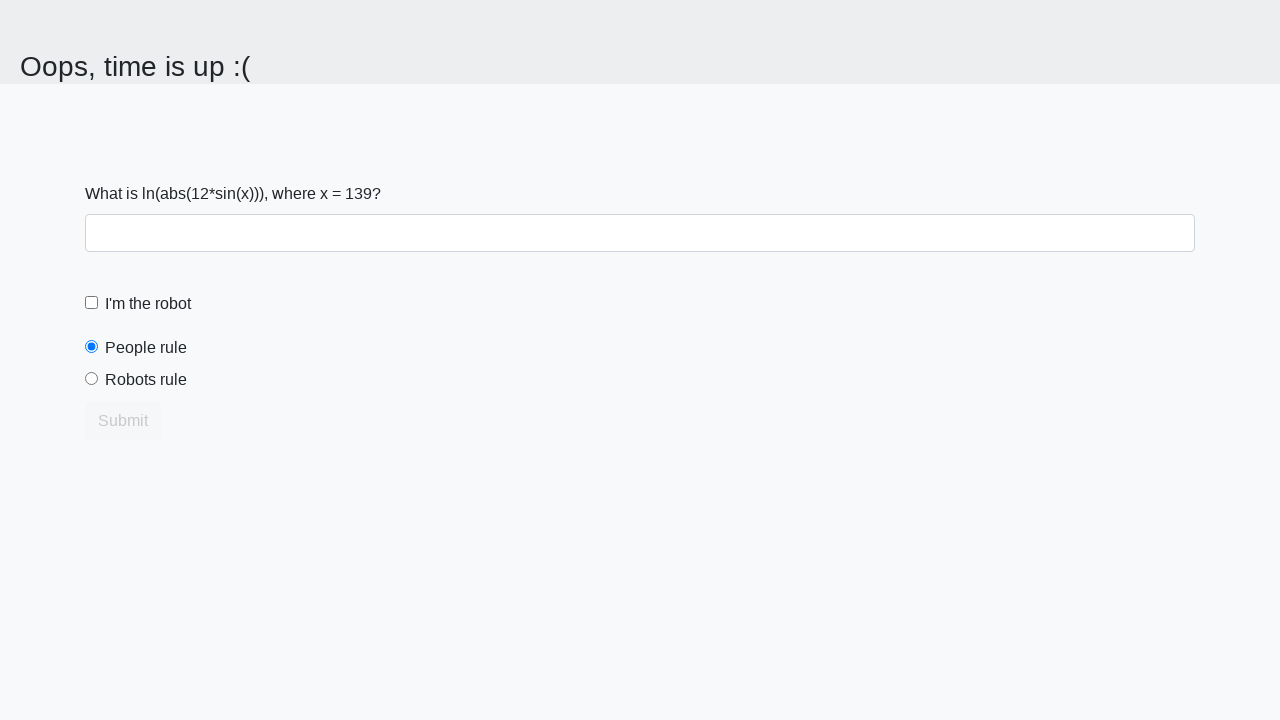